Tests JavaScript confirm alert handling by filling a name field, clicking a confirm button, and accepting the resulting alert dialog.

Starting URL: https://rahulshettyacademy.com/AutomationPractice/

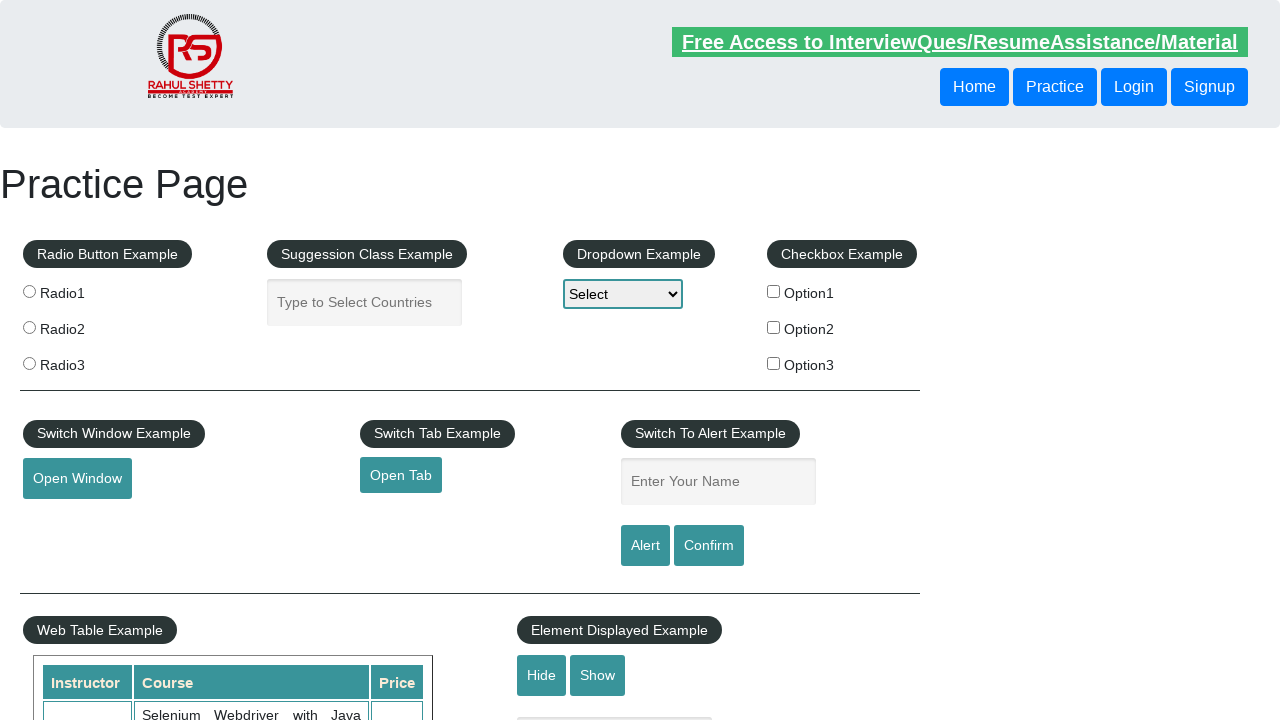

Filled name field with 'rajani' on input#name
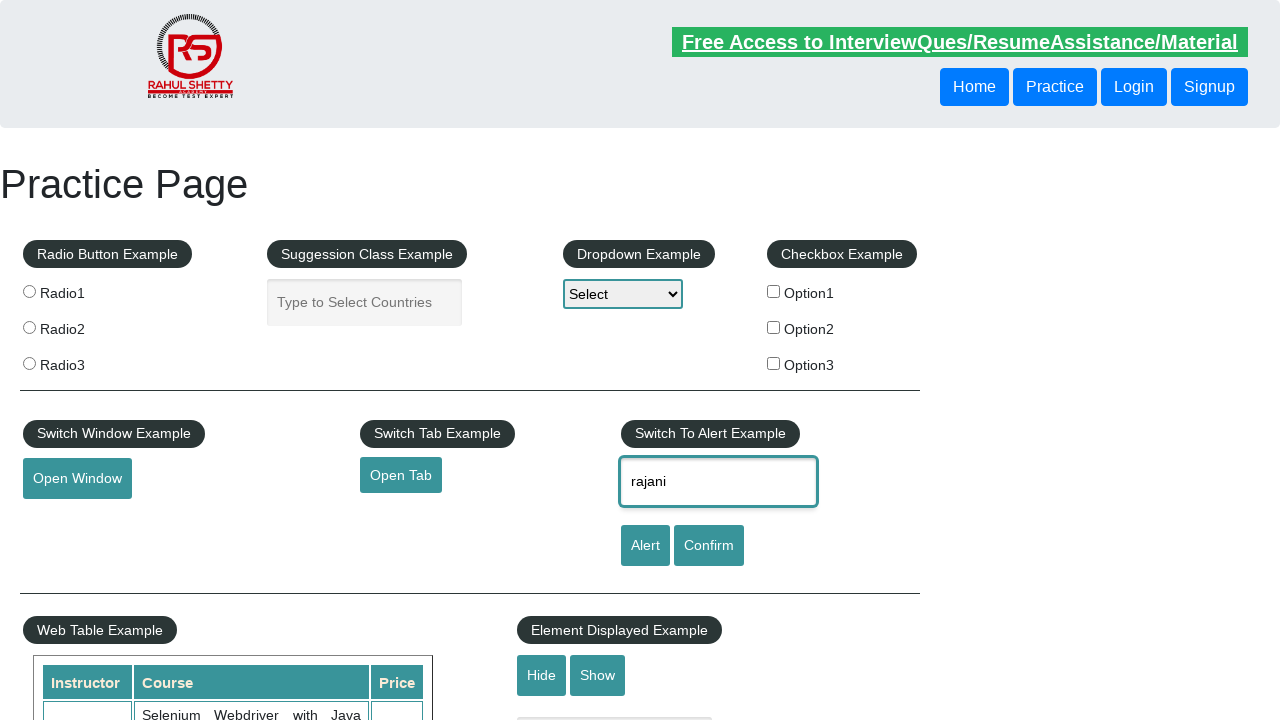

Set up dialog handler to accept confirm alerts
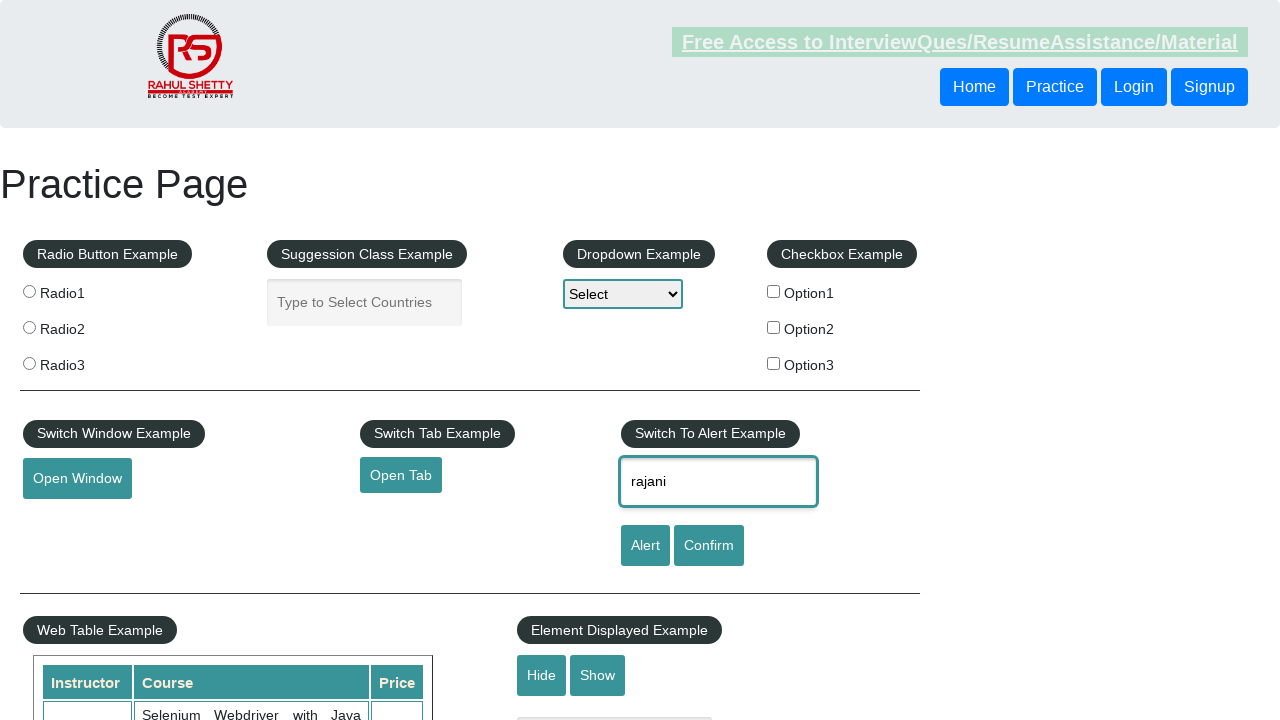

Clicked confirm button to trigger alert dialog at (709, 546) on input#confirmbtn
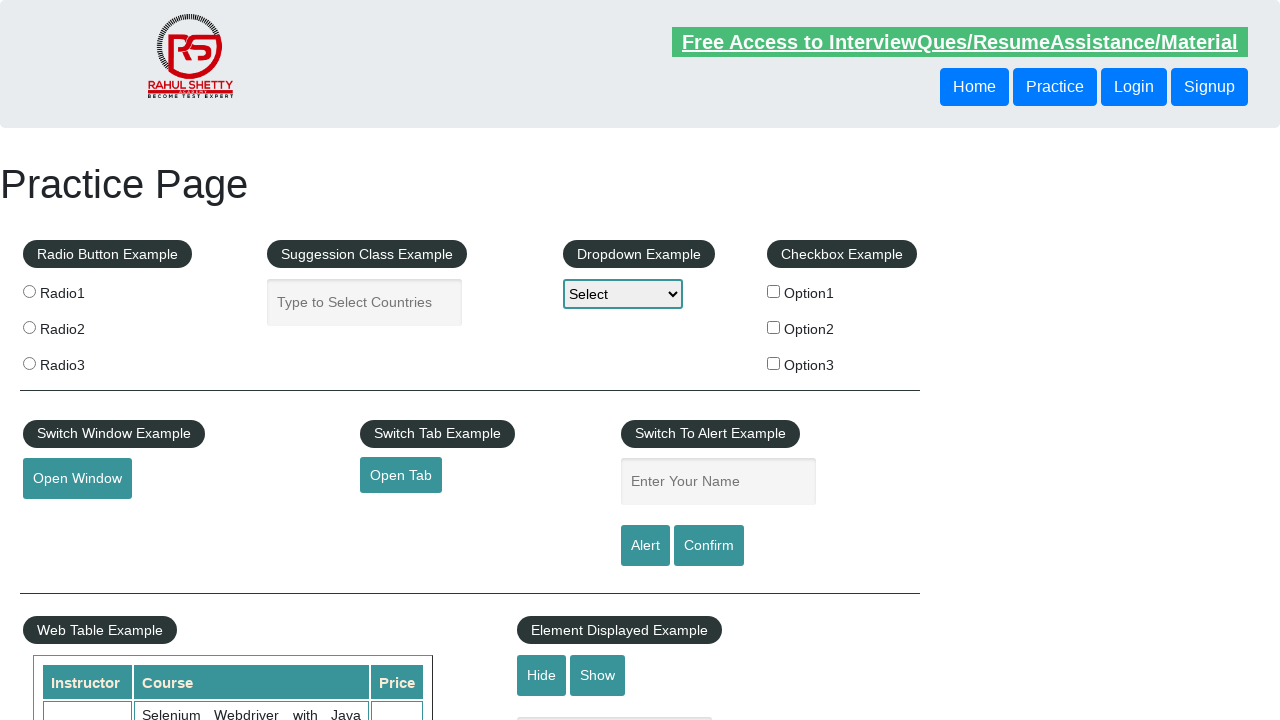

Waited 500ms for dialog interaction to complete
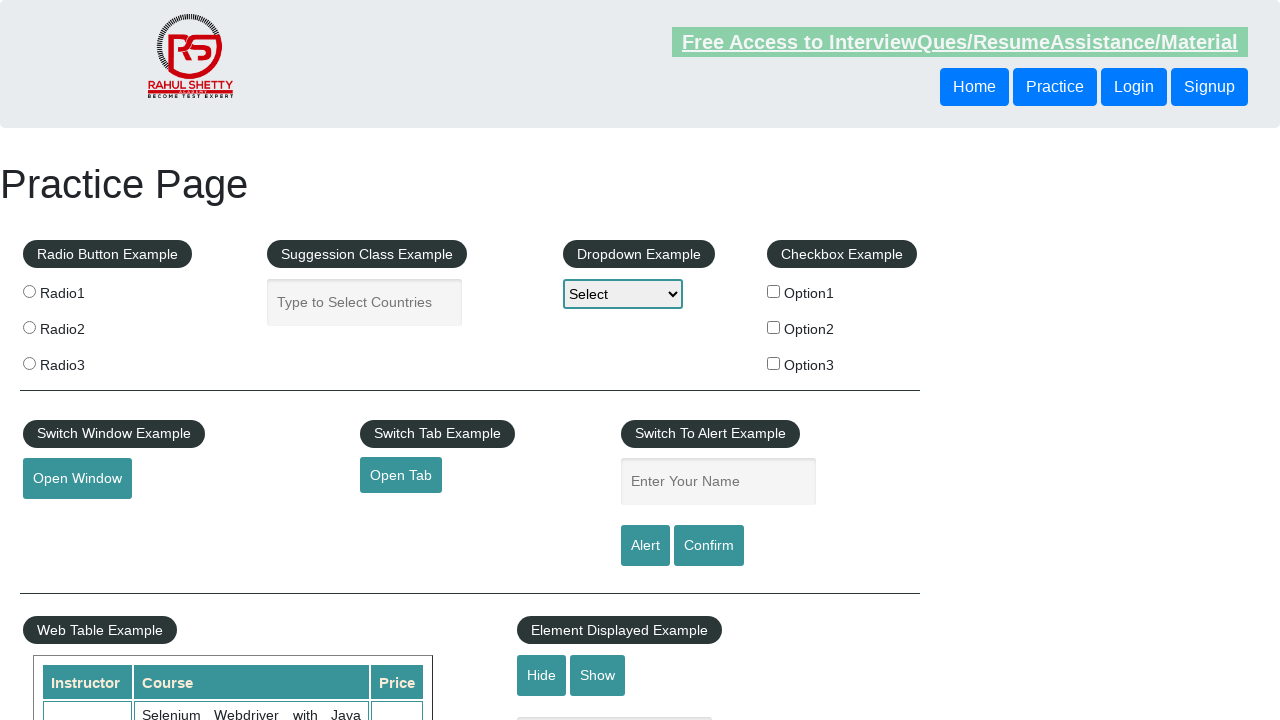

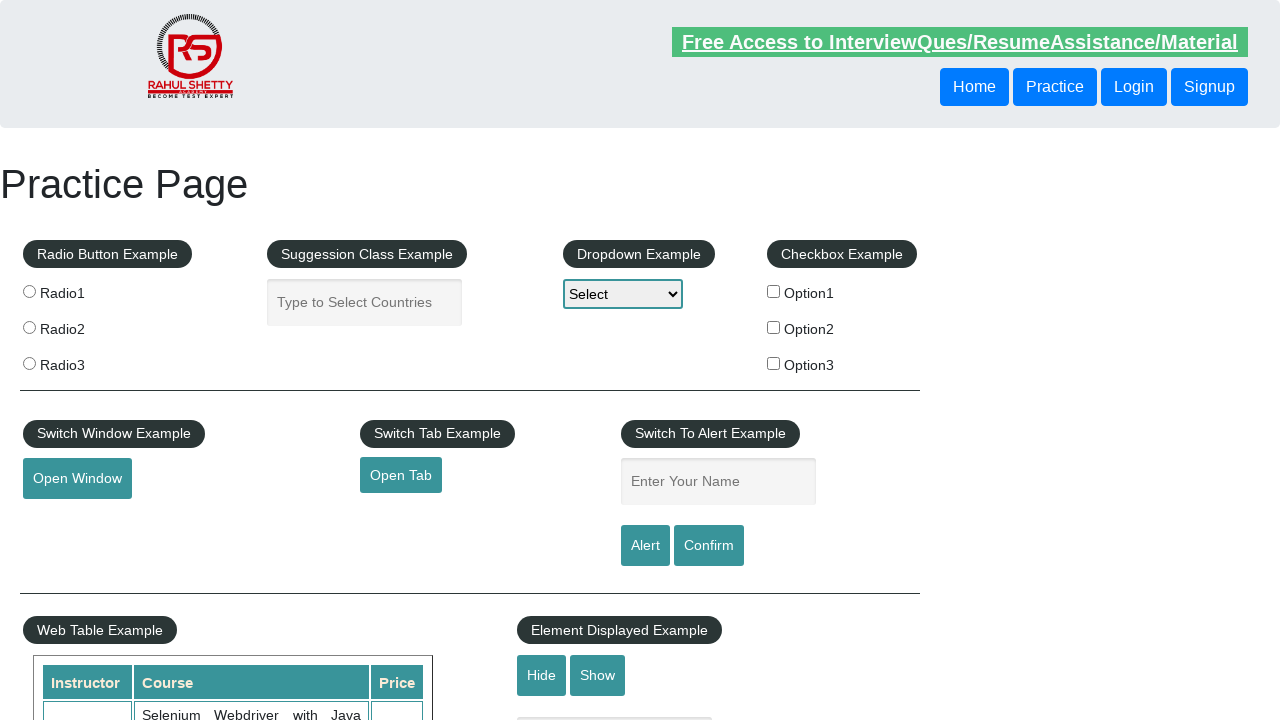